Tests the Customer Stories navigation link by clicking it and verifying the heading is visible

Starting URL: https://blog.hubtel.com/

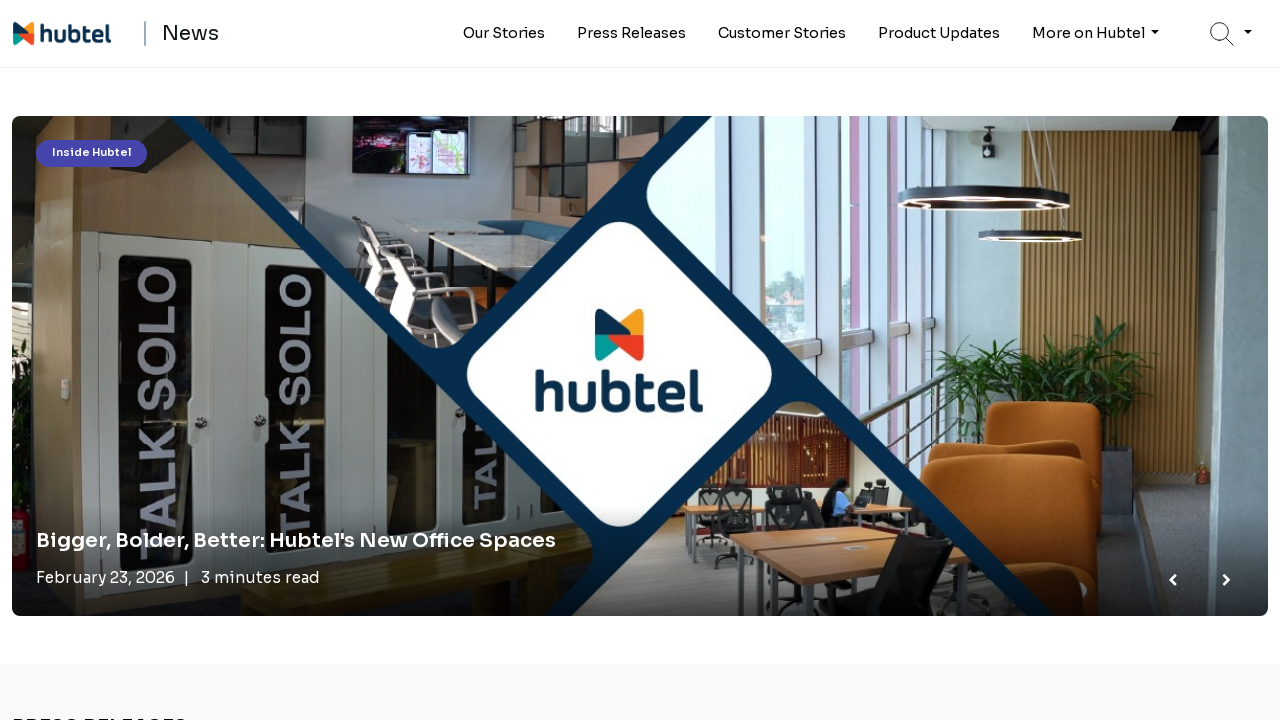

Clicked the Customer Stories navigation link at (782, 33) on internal:role=link[name="Customer Stories"i] >> nth=0
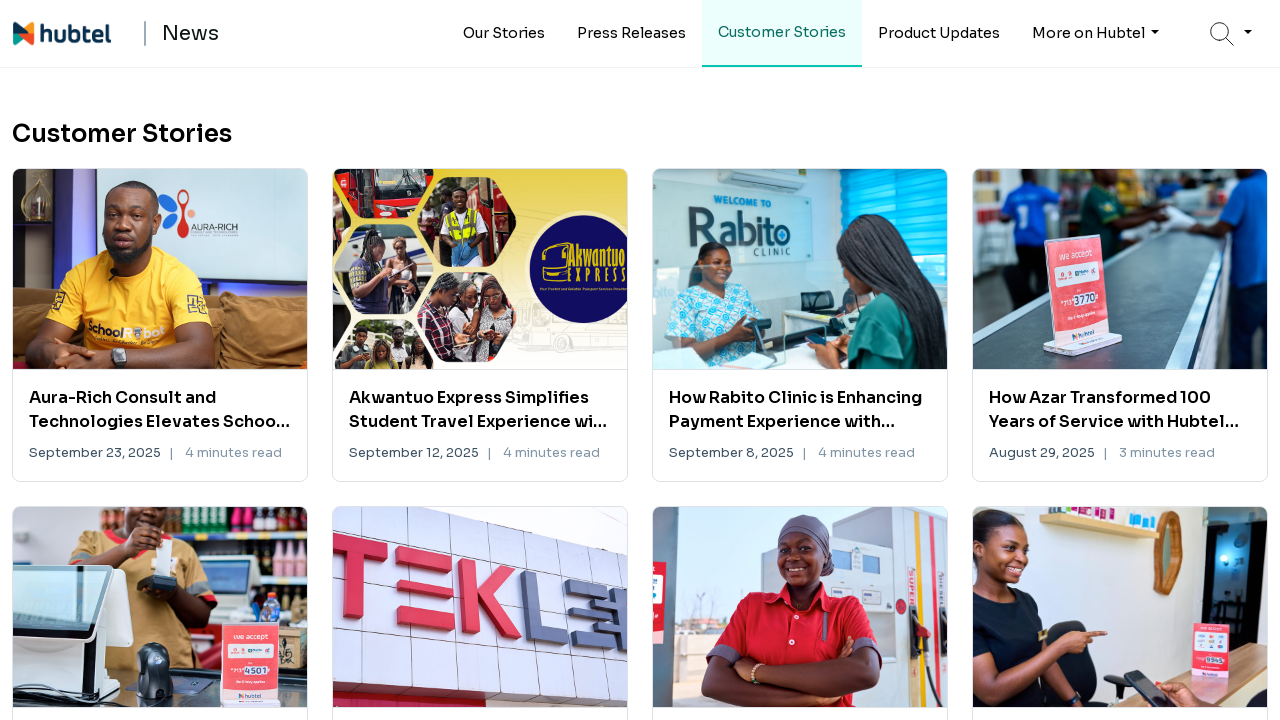

Located the Customer Stories heading element
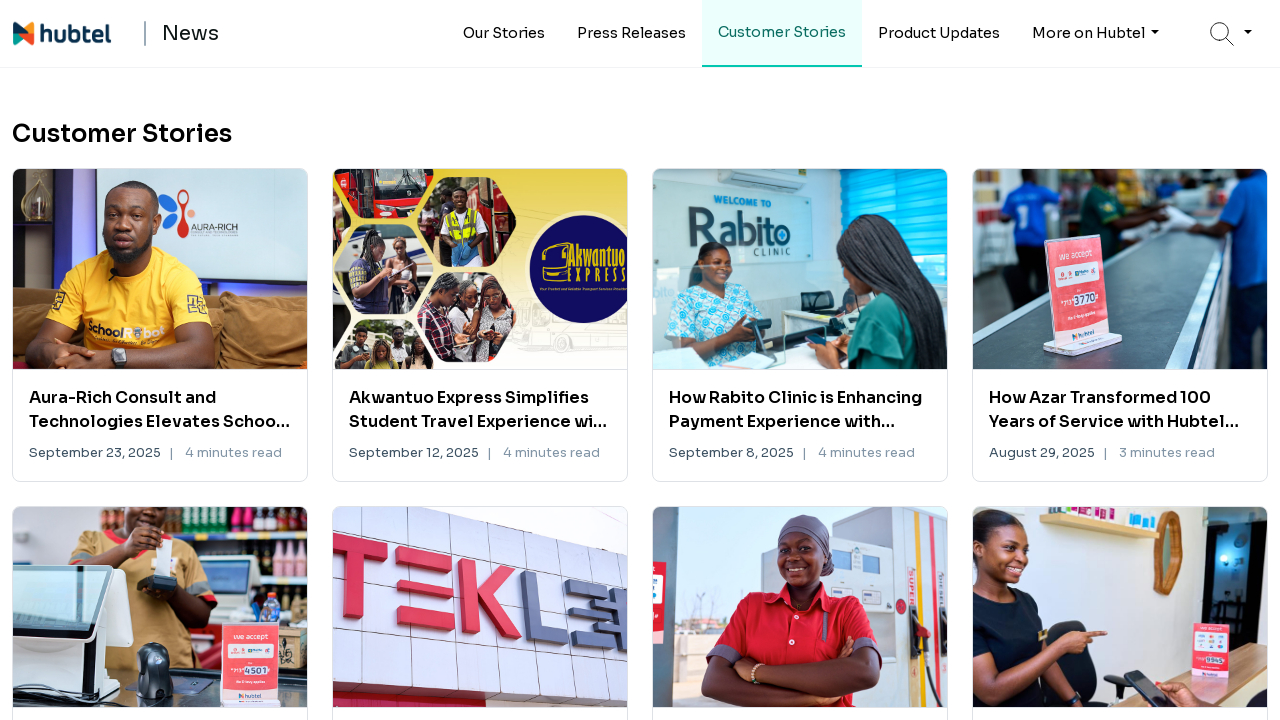

Verified the Customer Stories heading is visible
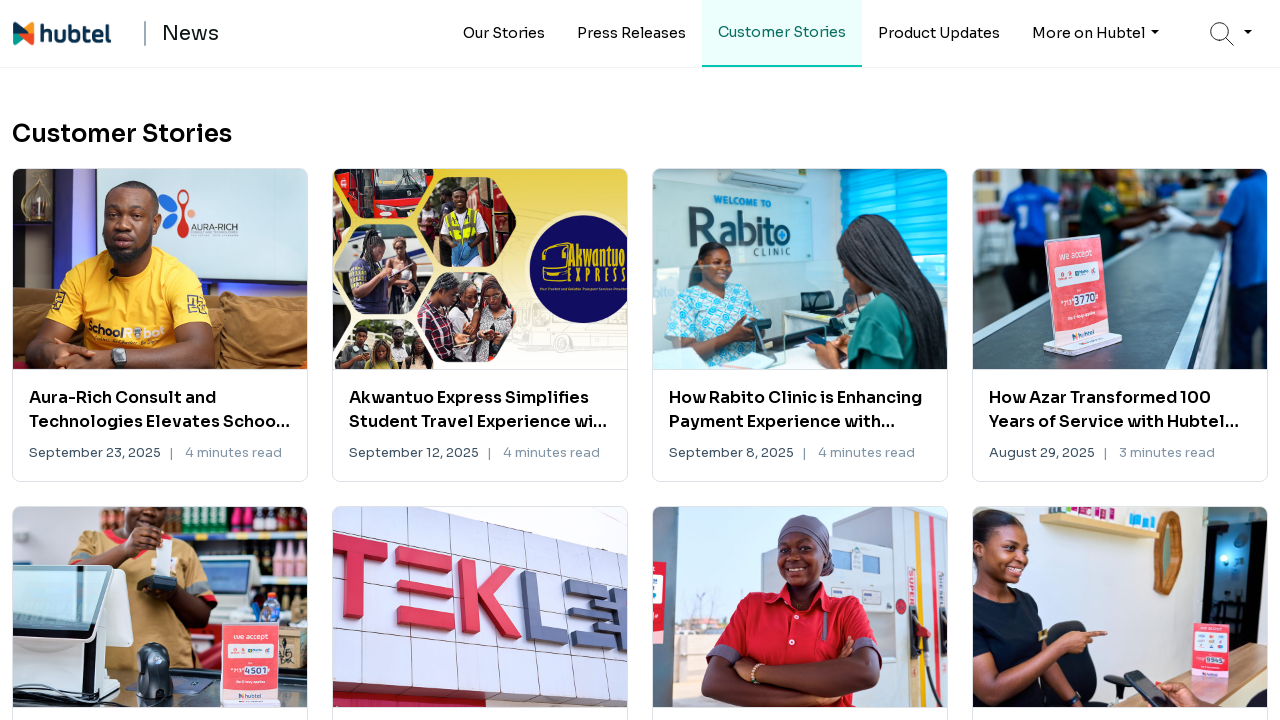

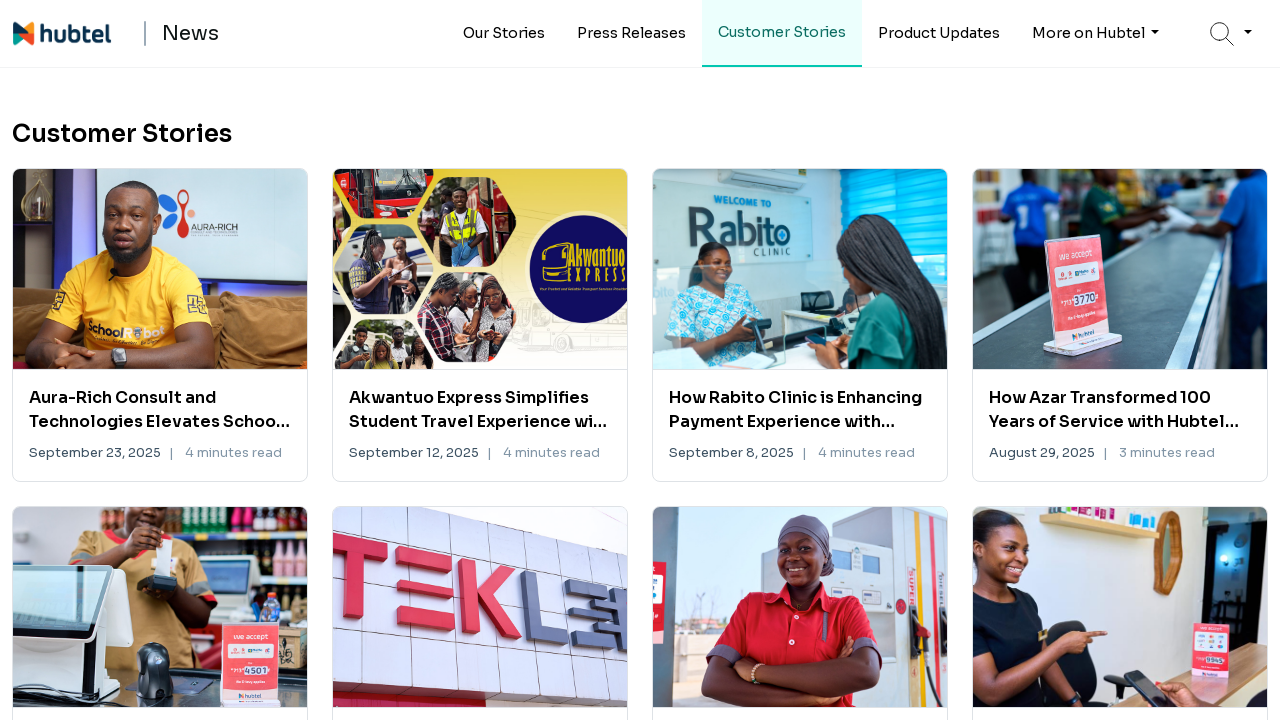